Tests keyboard key press functionality by sending space and left arrow keys to elements and verifying the displayed result text

Starting URL: http://the-internet.herokuapp.com/key_presses

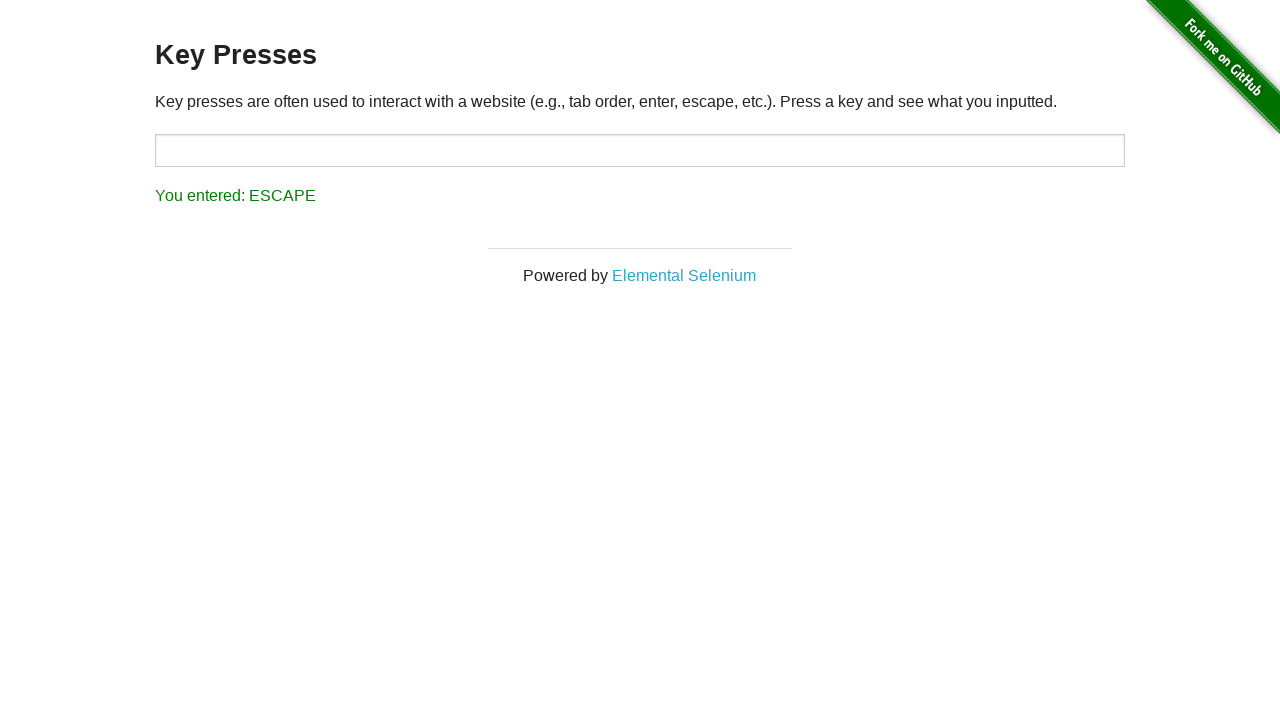

Pressed Space key on target element on #target
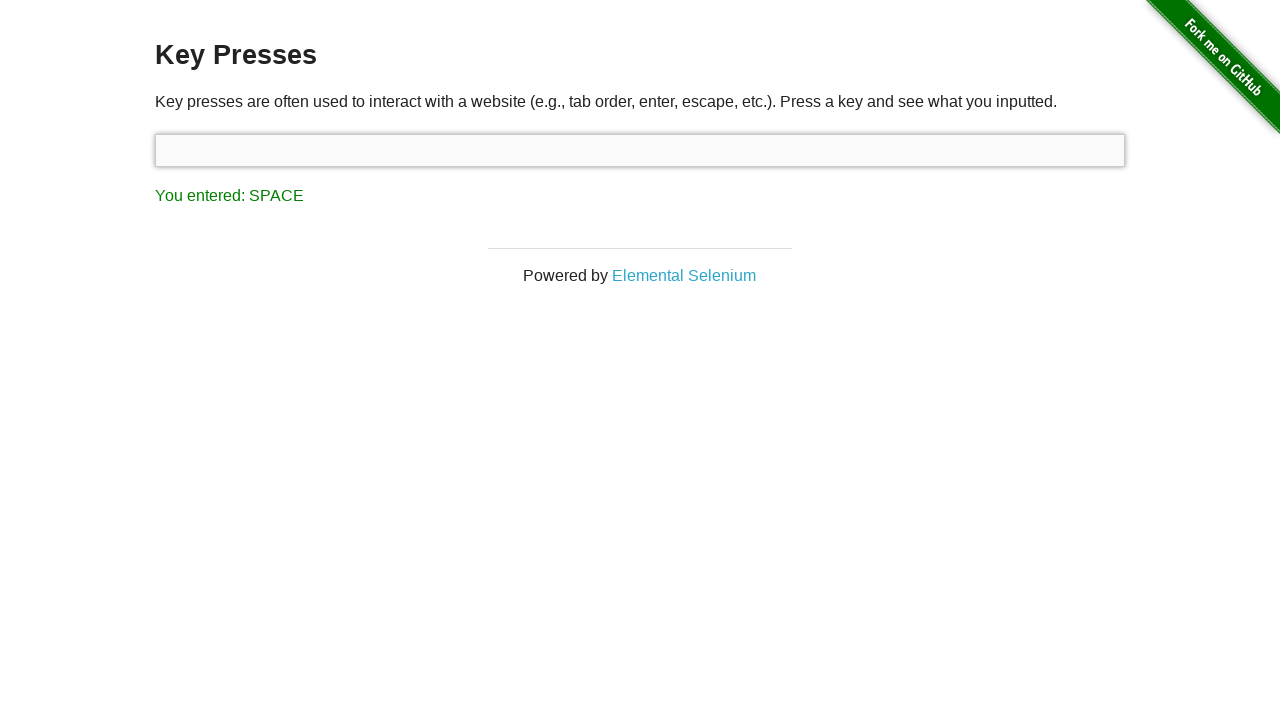

Result element loaded after Space key press
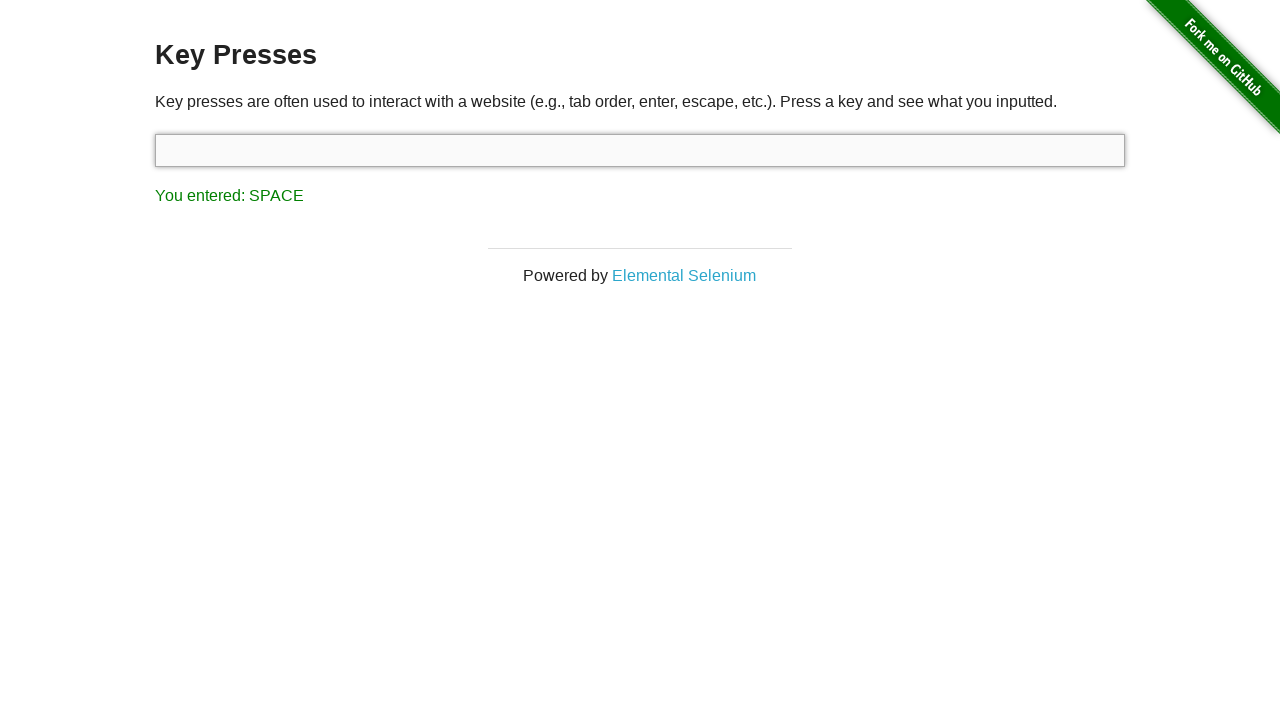

Verified result text shows SPACE key was pressed
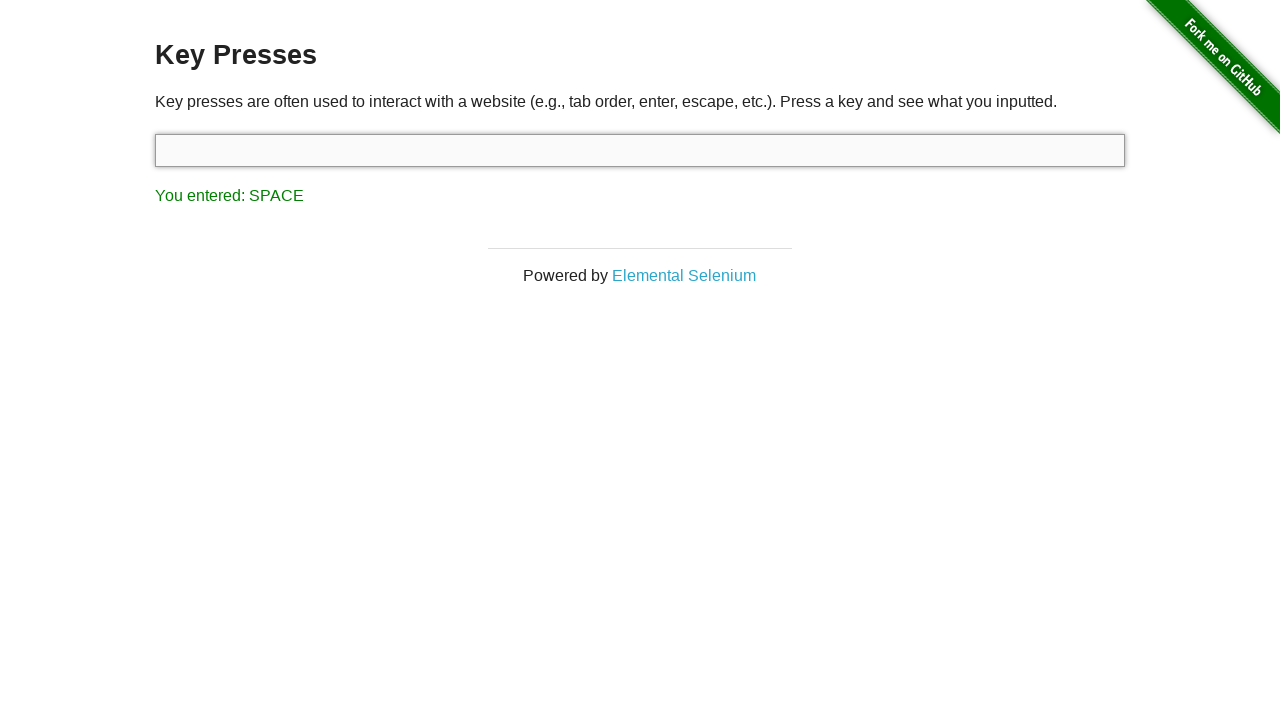

Pressed Left Arrow key on page
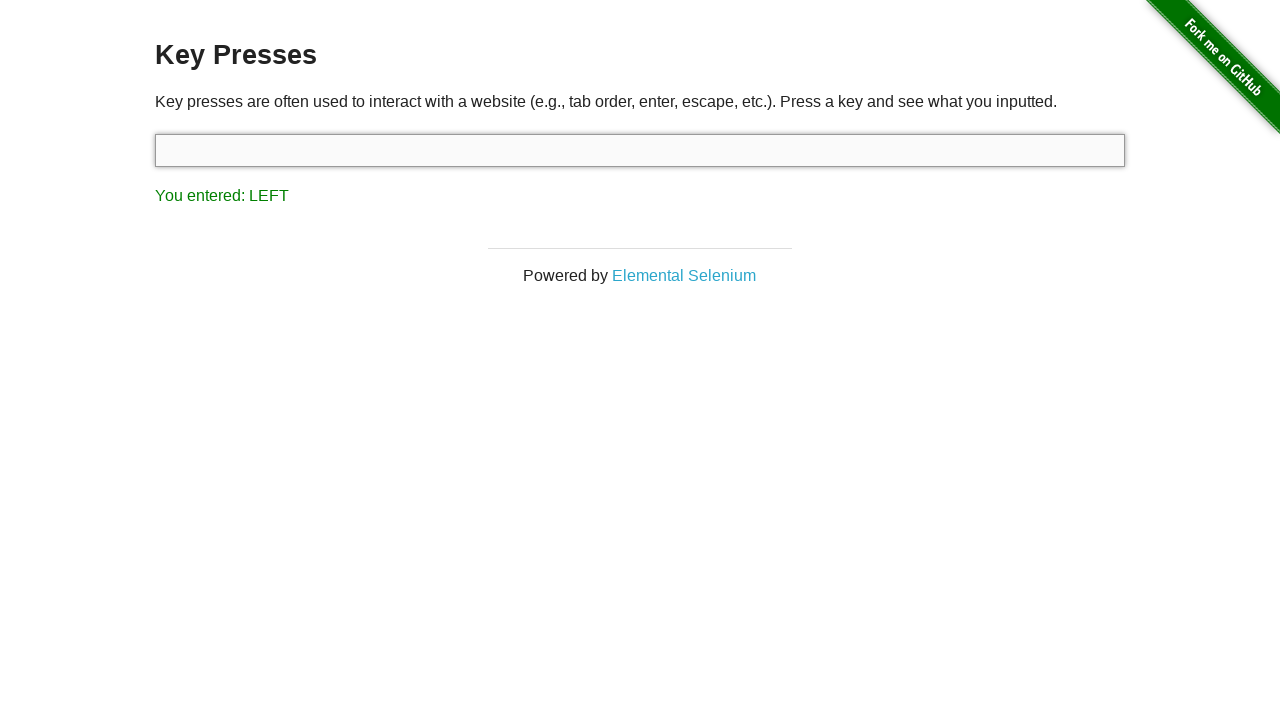

Verified result text shows LEFT arrow key was pressed
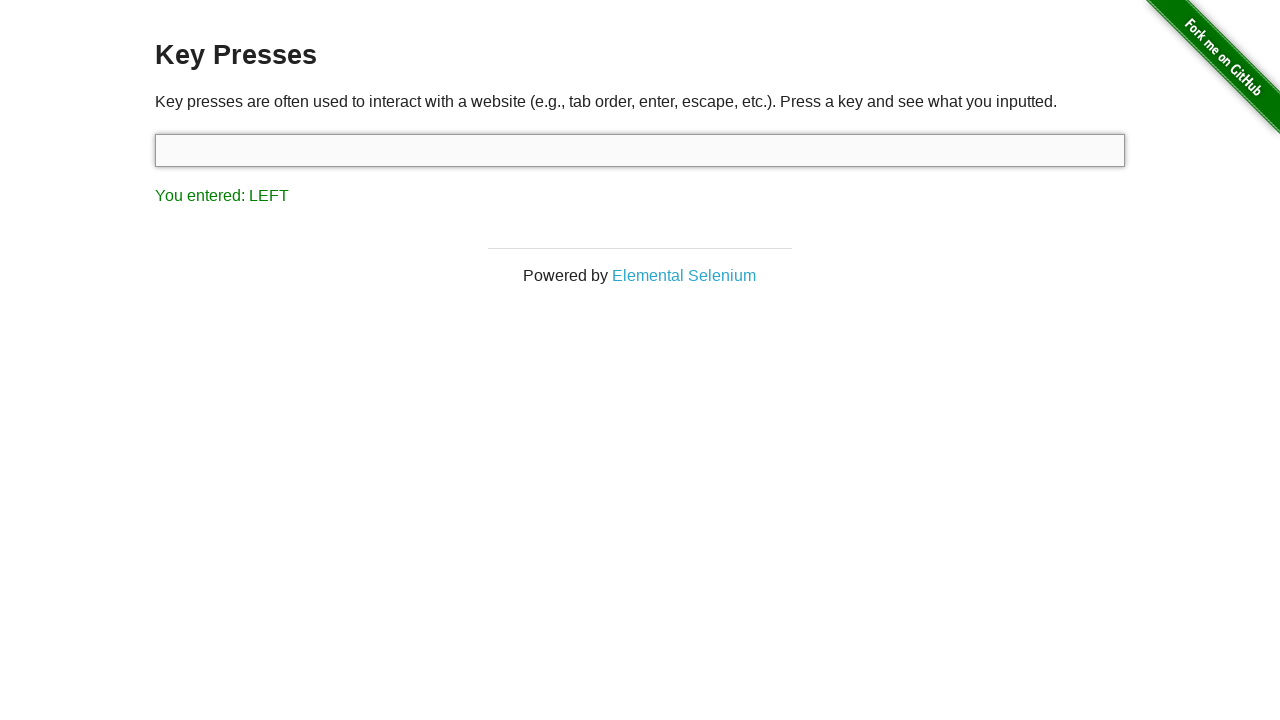

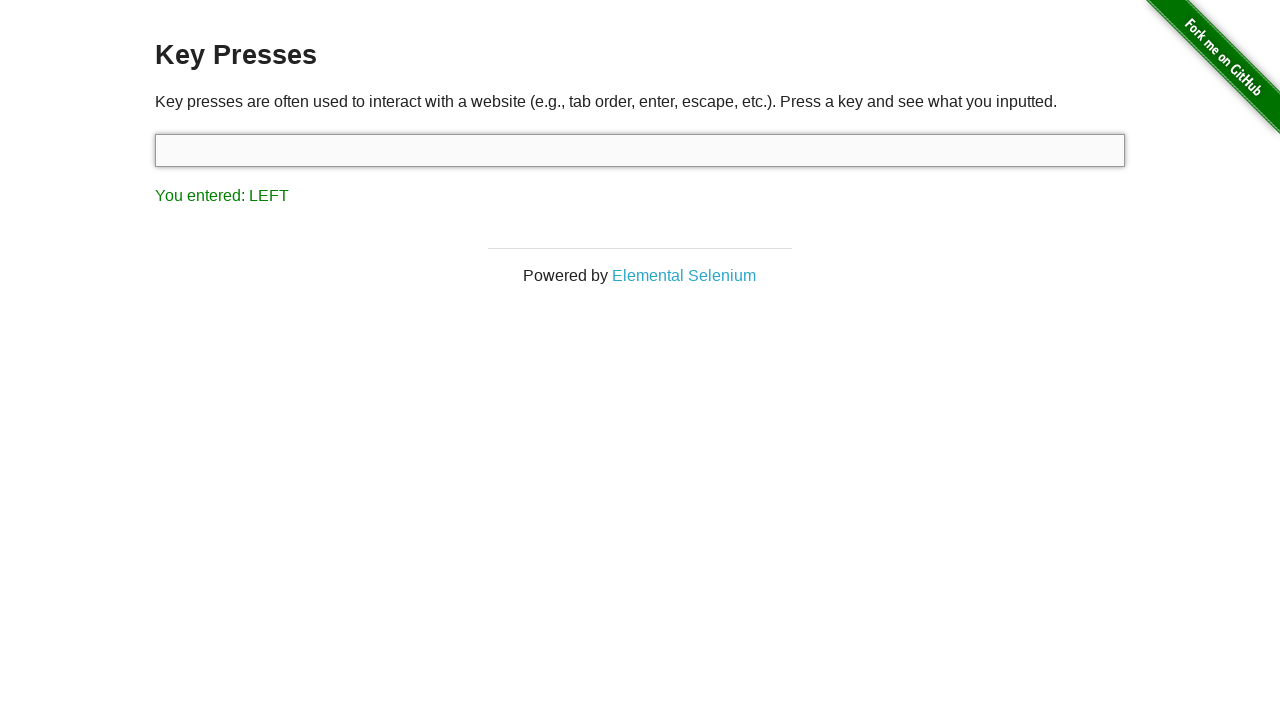